Tests the MD5 hash generator website by entering a password/text into the input field and clicking the generate button to produce hash values

Starting URL: https://www.md5hashgenerator.com/

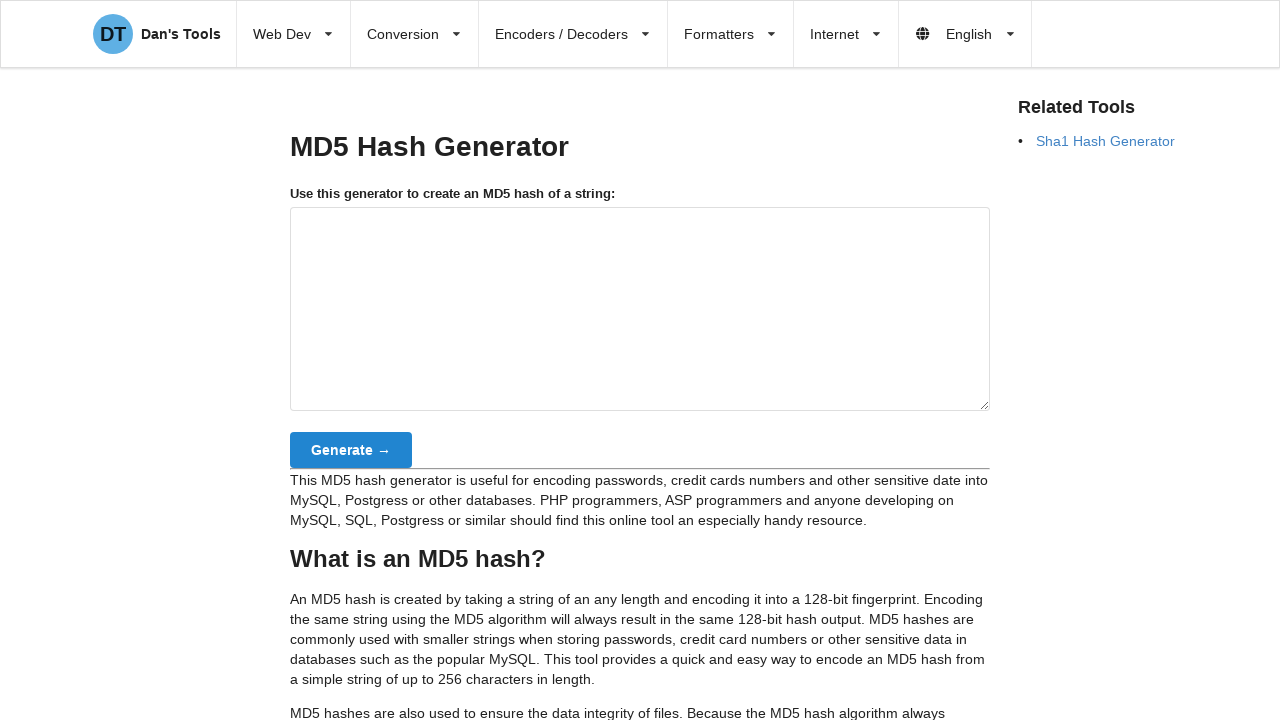

Cleared the textarea input field on textarea
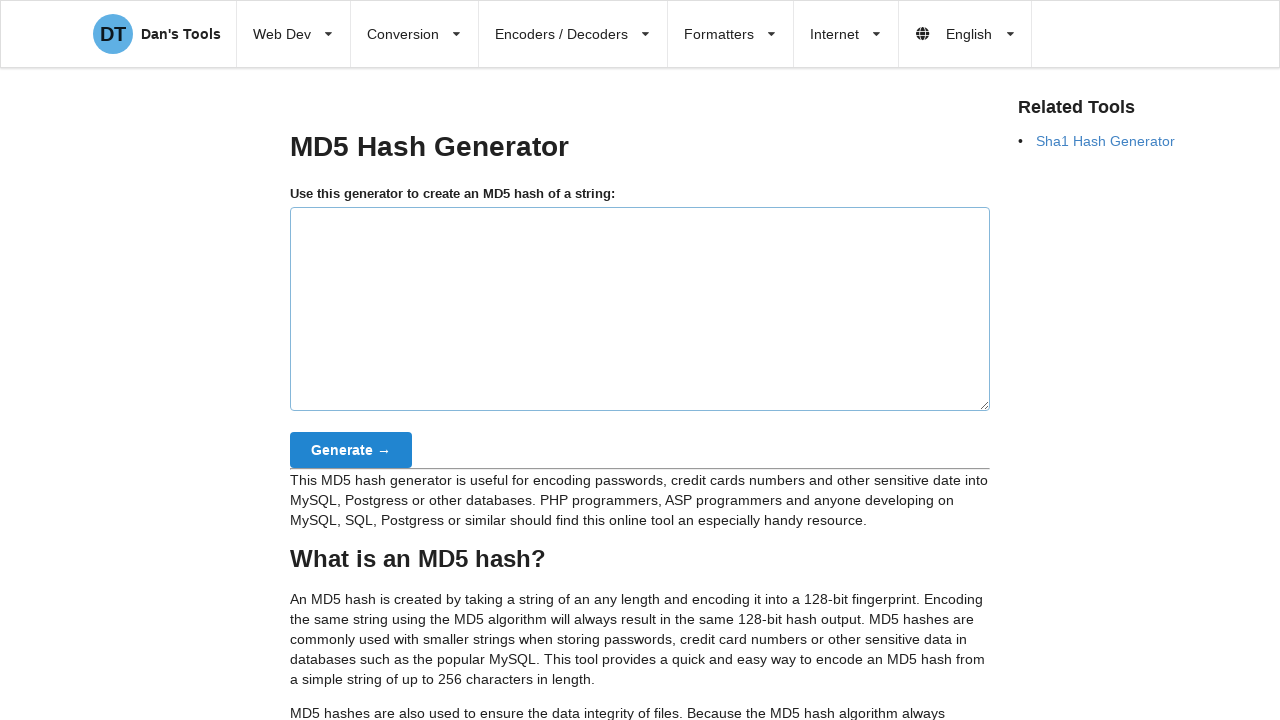

Entered 'MySecurePassword123' into the textarea input field on textarea
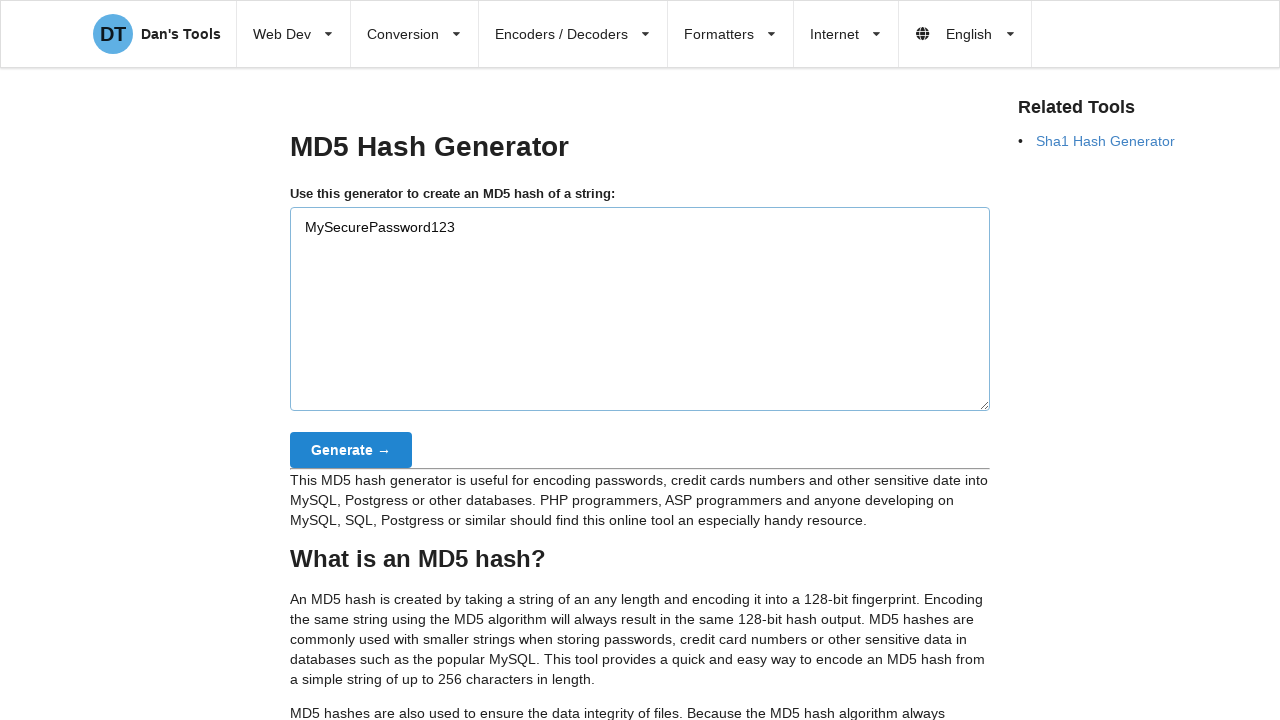

Clicked the generate button to produce MD5 hash at (351, 450) on form button
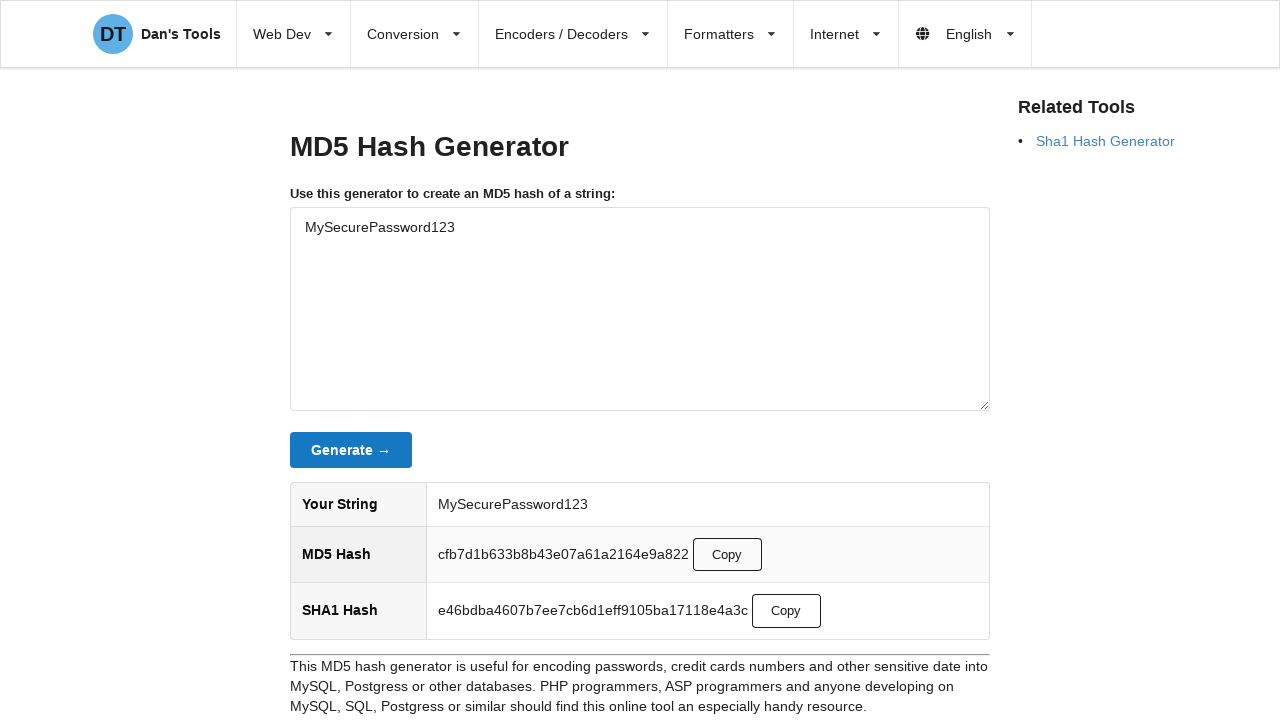

Hash results table loaded and became visible
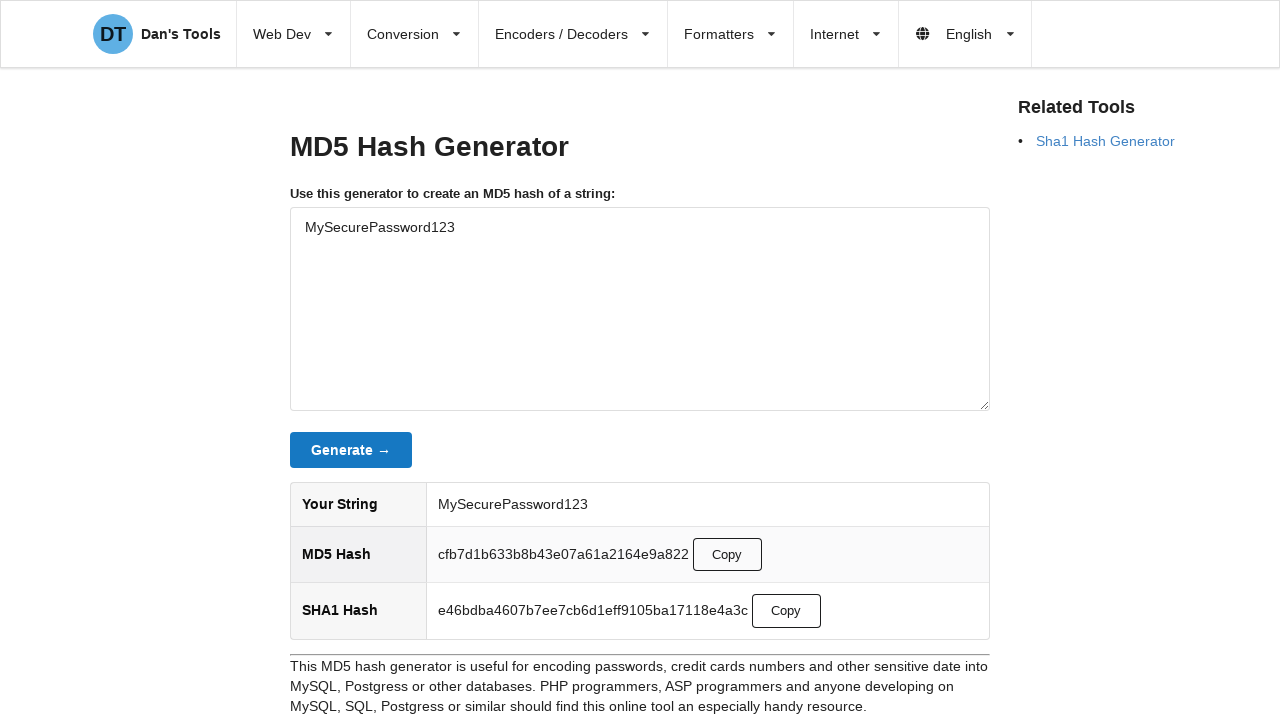

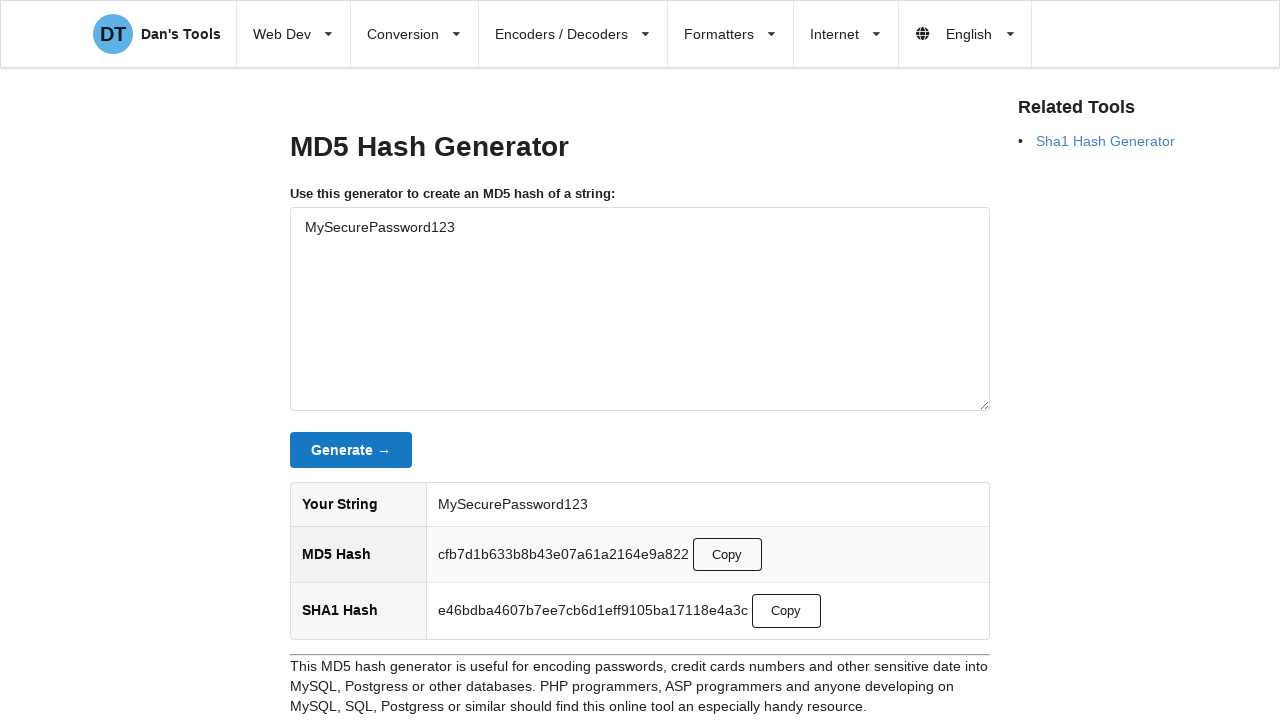